Tests the Floating Menu page by navigating to it and clicking through all menu buttons (Home, News, Contact, About), then scrolling down to verify the menu remains visible.

Starting URL: https://the-internet.herokuapp.com/

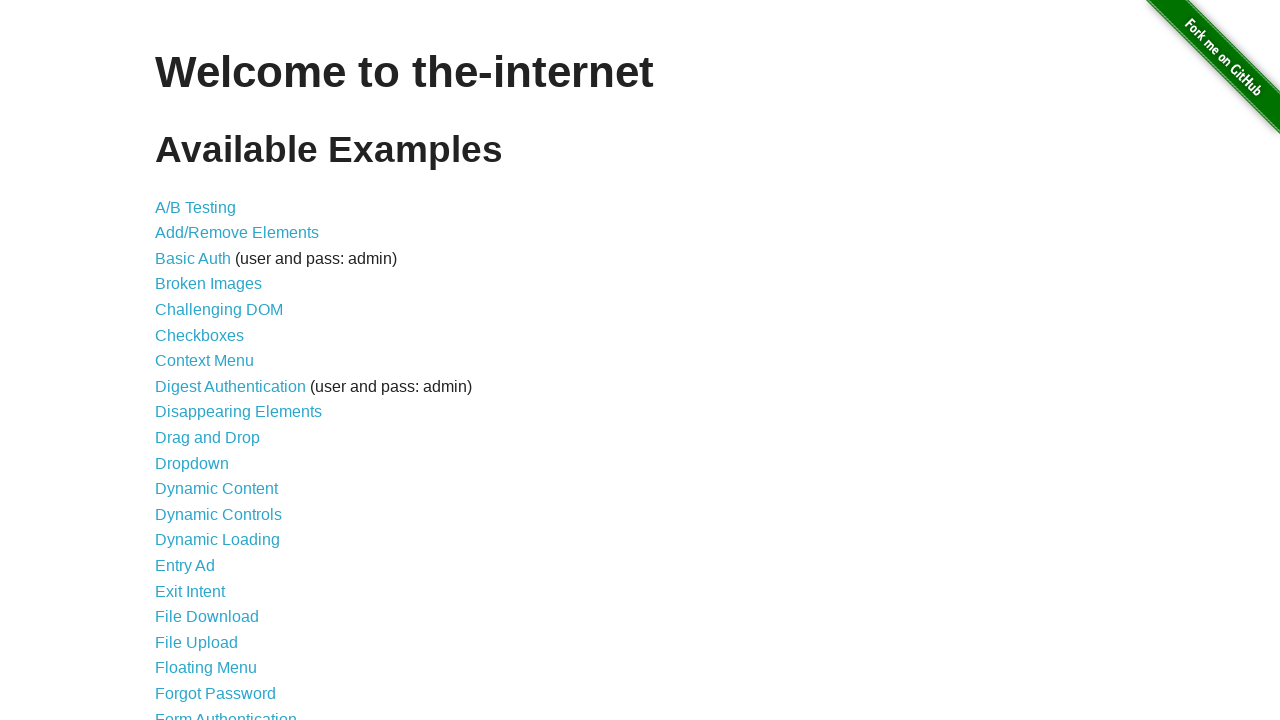

Clicked on Floating Menu link at (206, 668) on xpath=//*[contains(text(),'Floating Menu')]
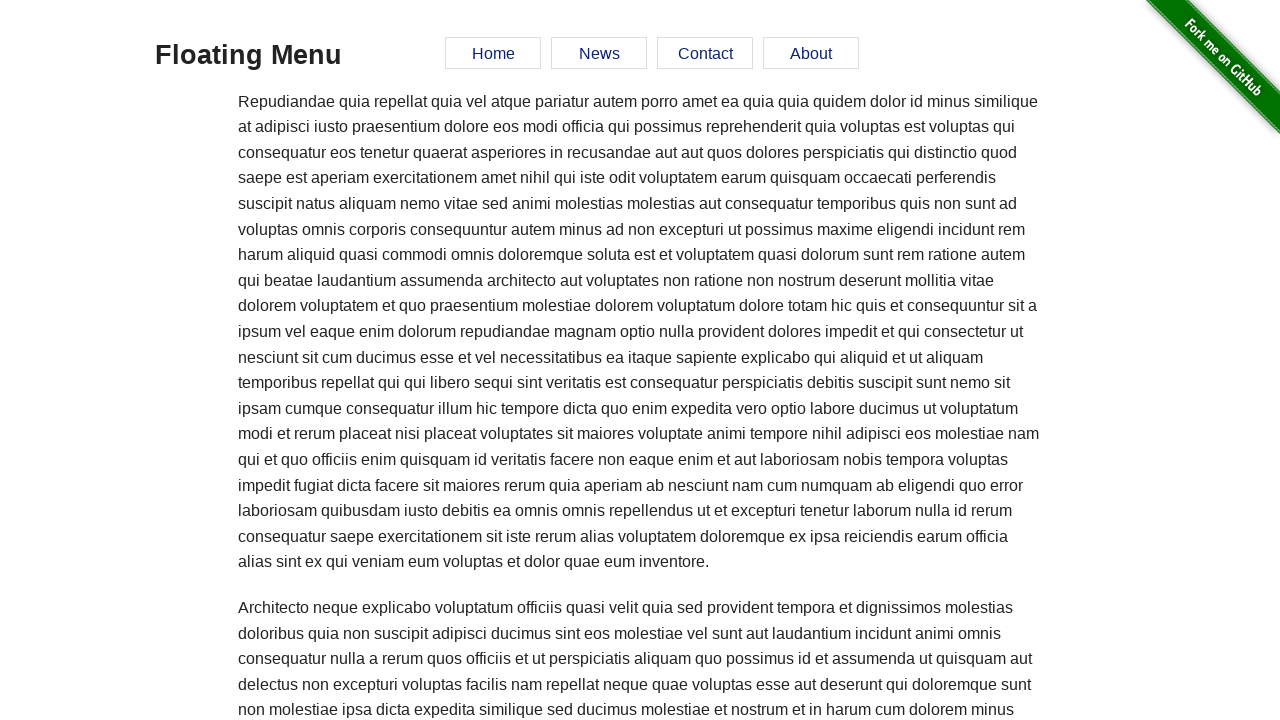

Navigated to Floating Menu page
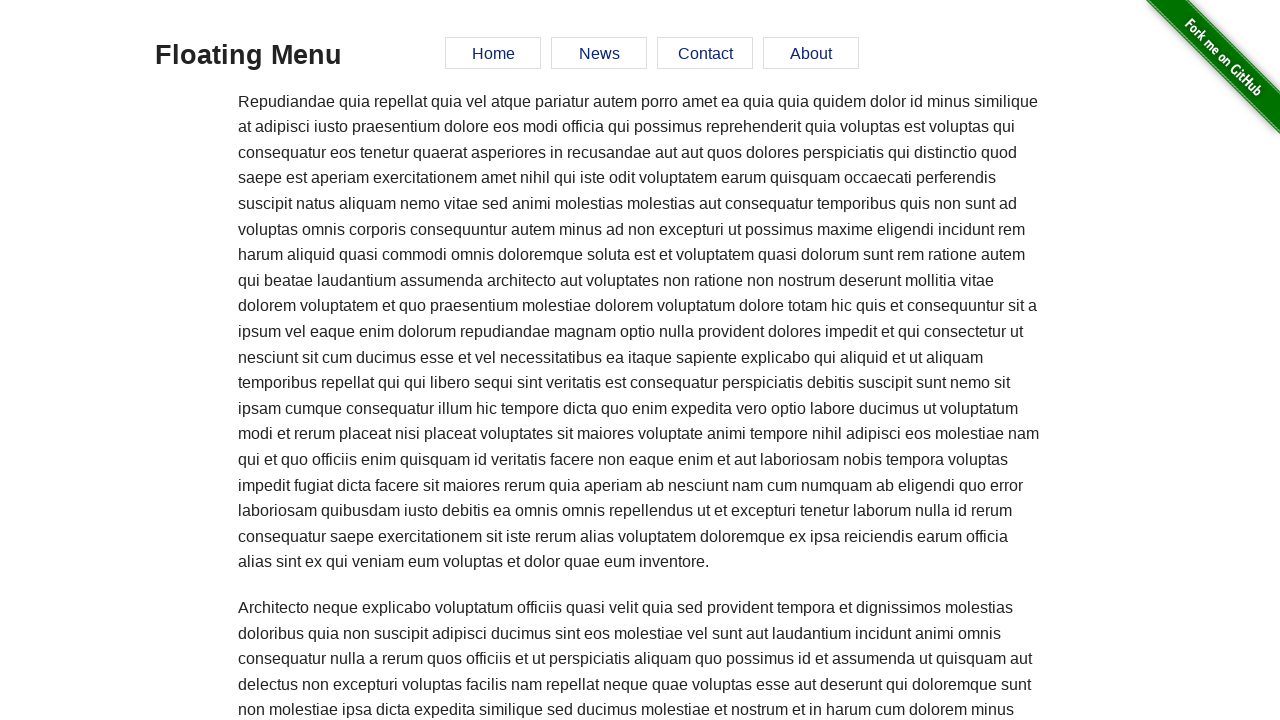

Page title loaded
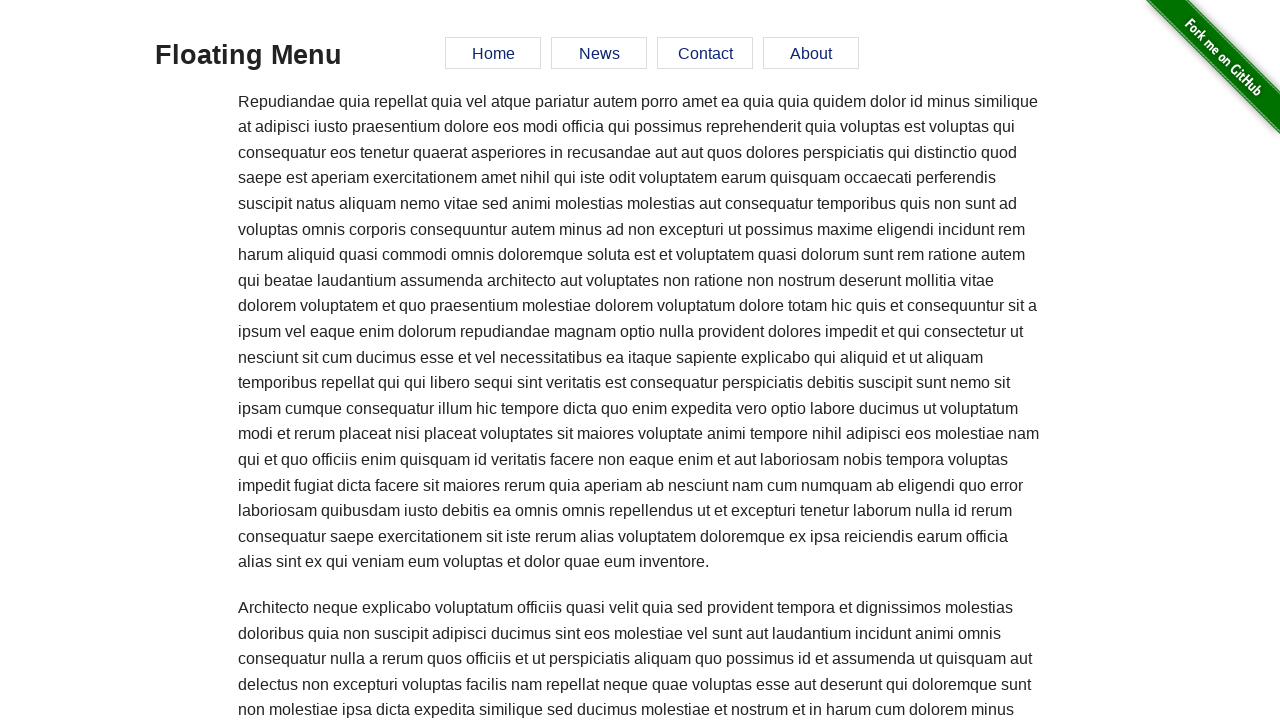

Clicked Home menu button at (493, 53) on xpath=//*[contains(text(),'Home')]
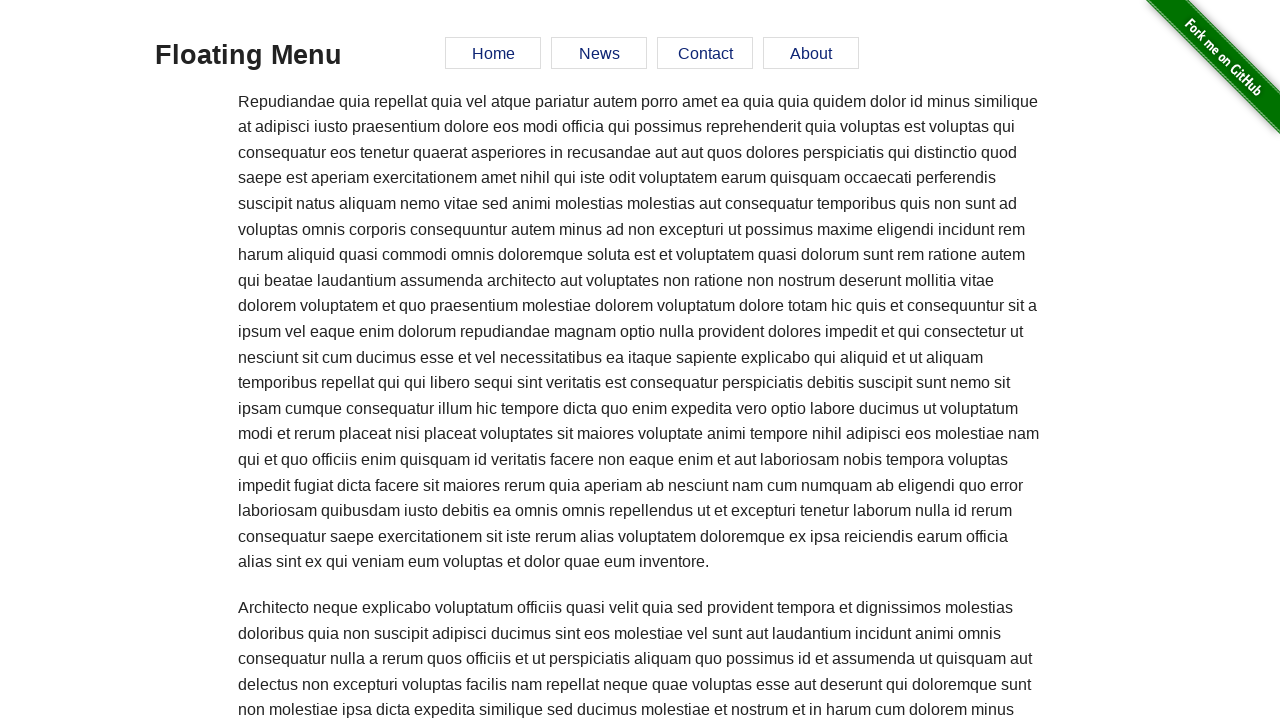

Navigated to Home section
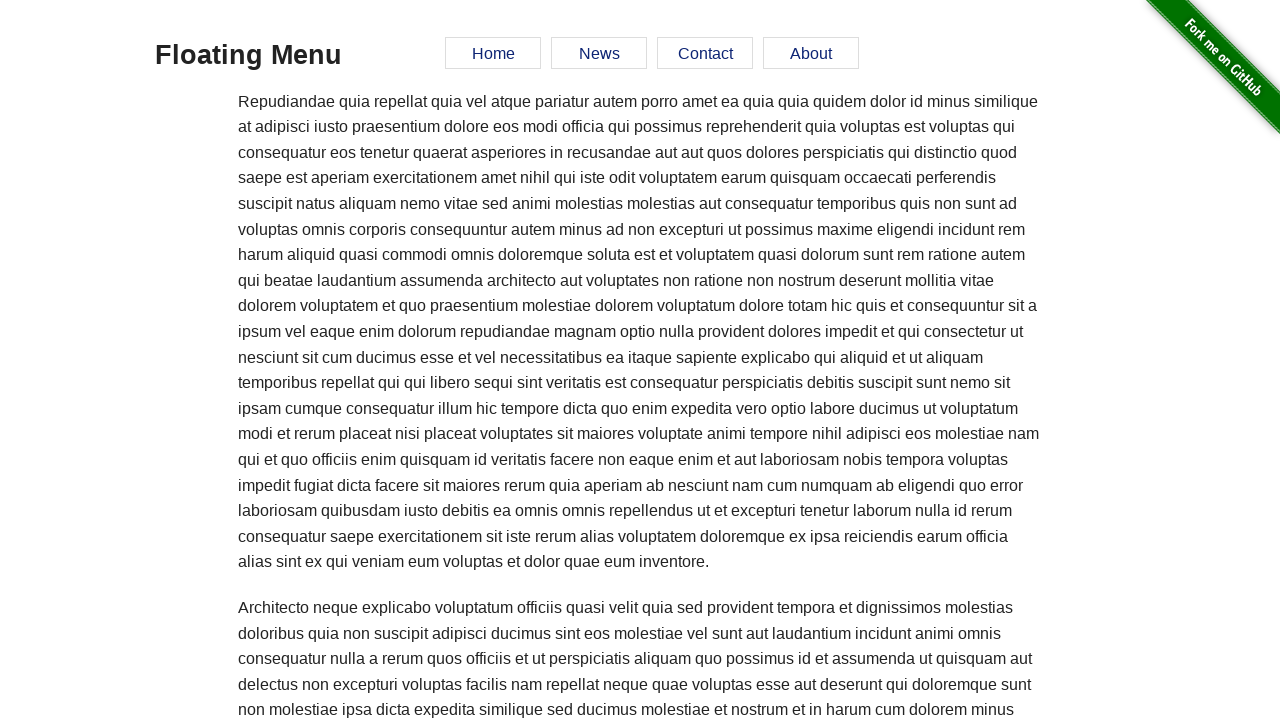

Clicked News menu button at (599, 53) on xpath=//*[contains(text(),'News')]
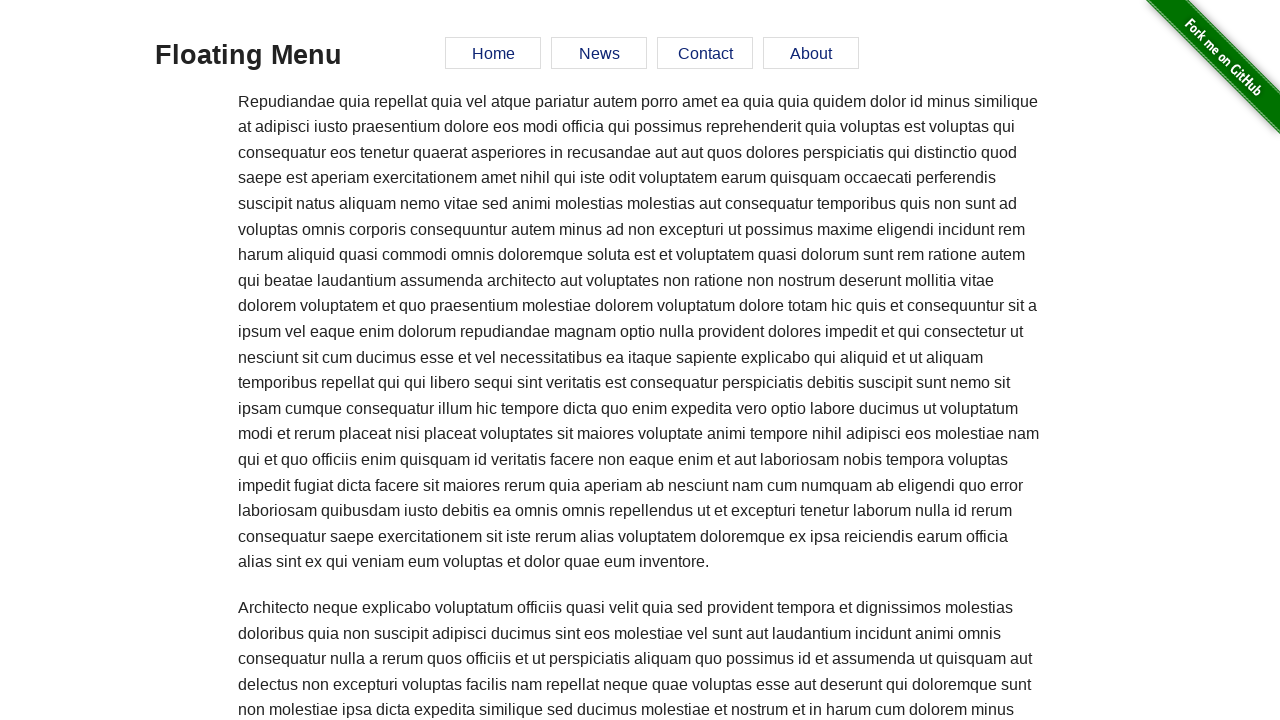

Navigated to News section
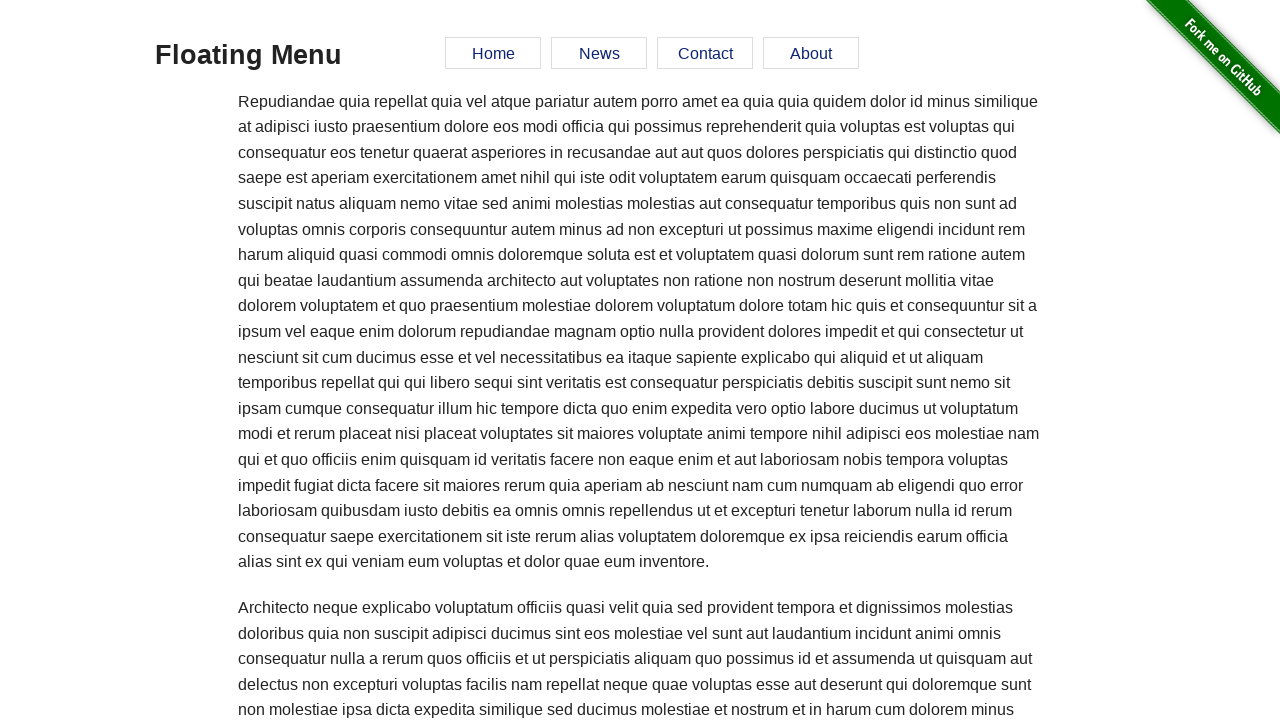

Clicked Contact menu button at (705, 53) on xpath=//*[contains(text(),'Contact')]
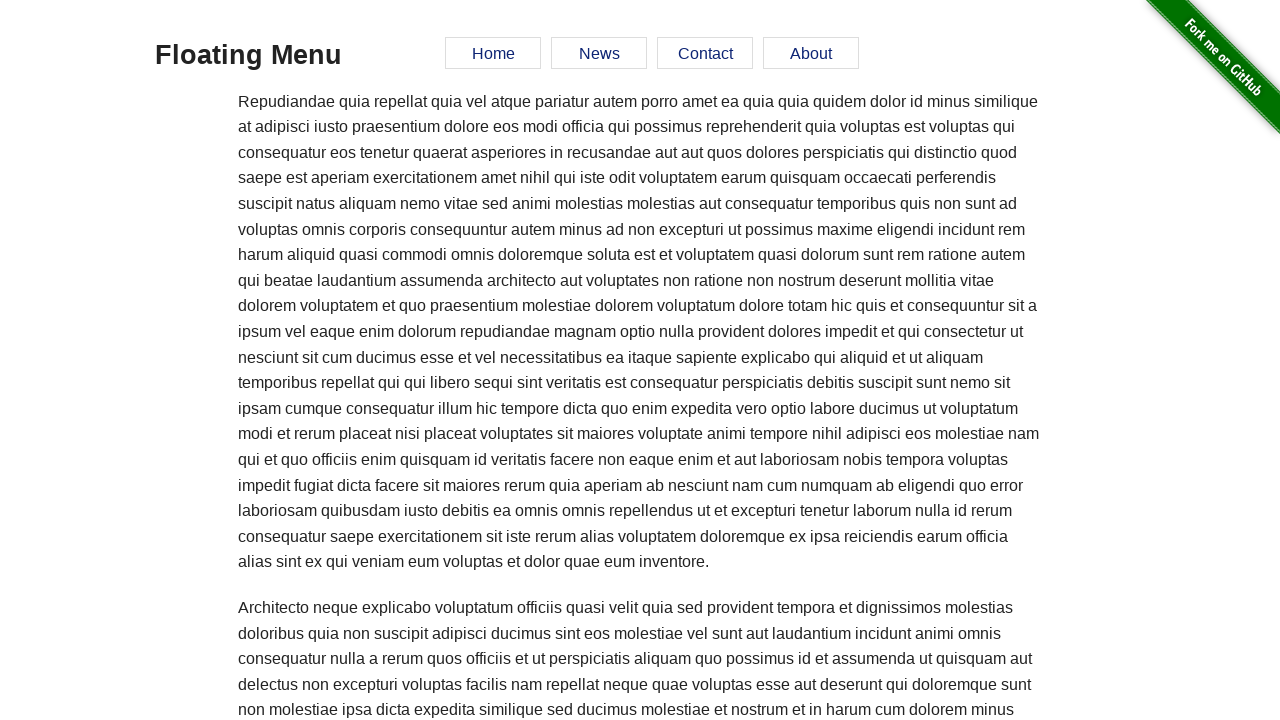

Navigated to Contact section
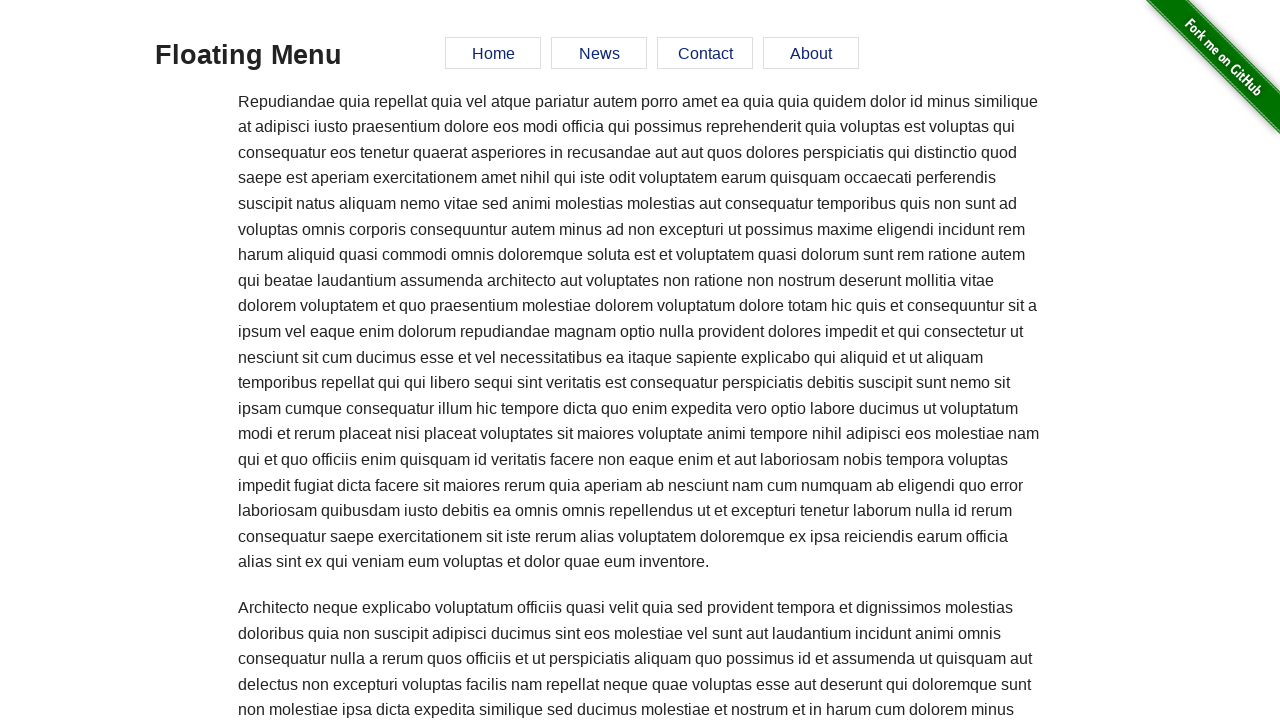

Clicked About menu button at (811, 53) on xpath=//*[contains(text(),'About')]
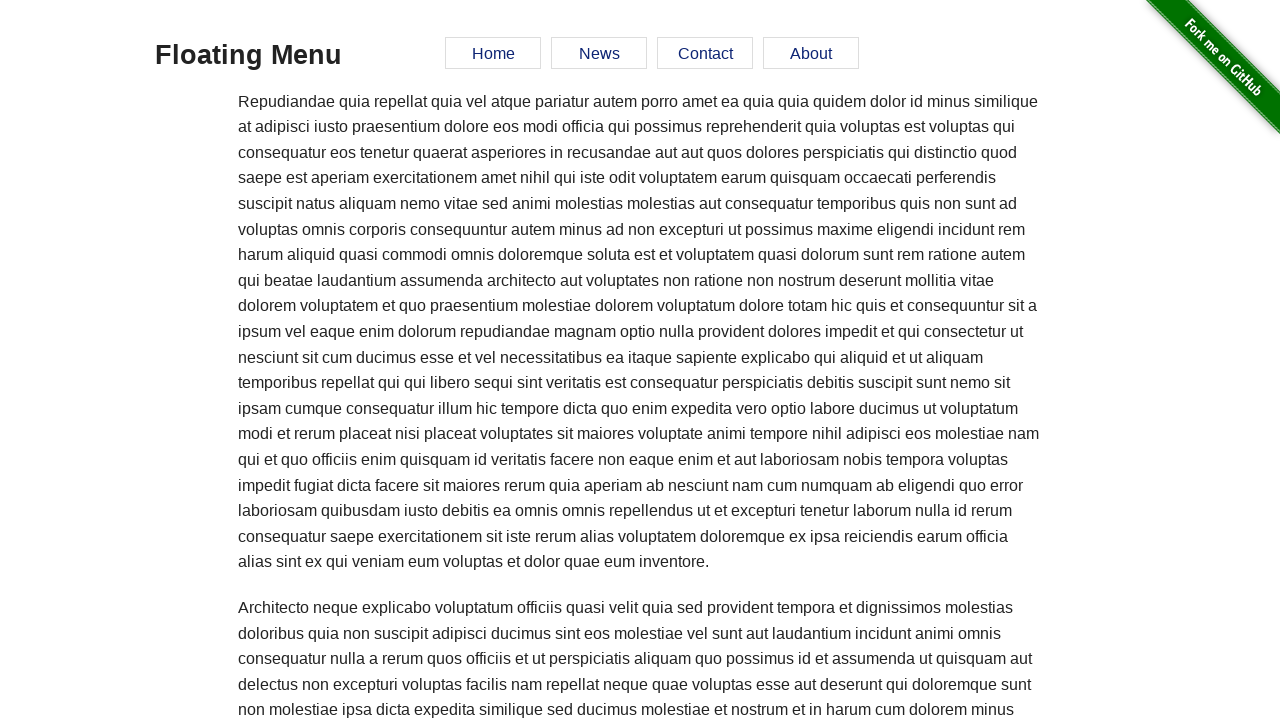

Navigated to About section
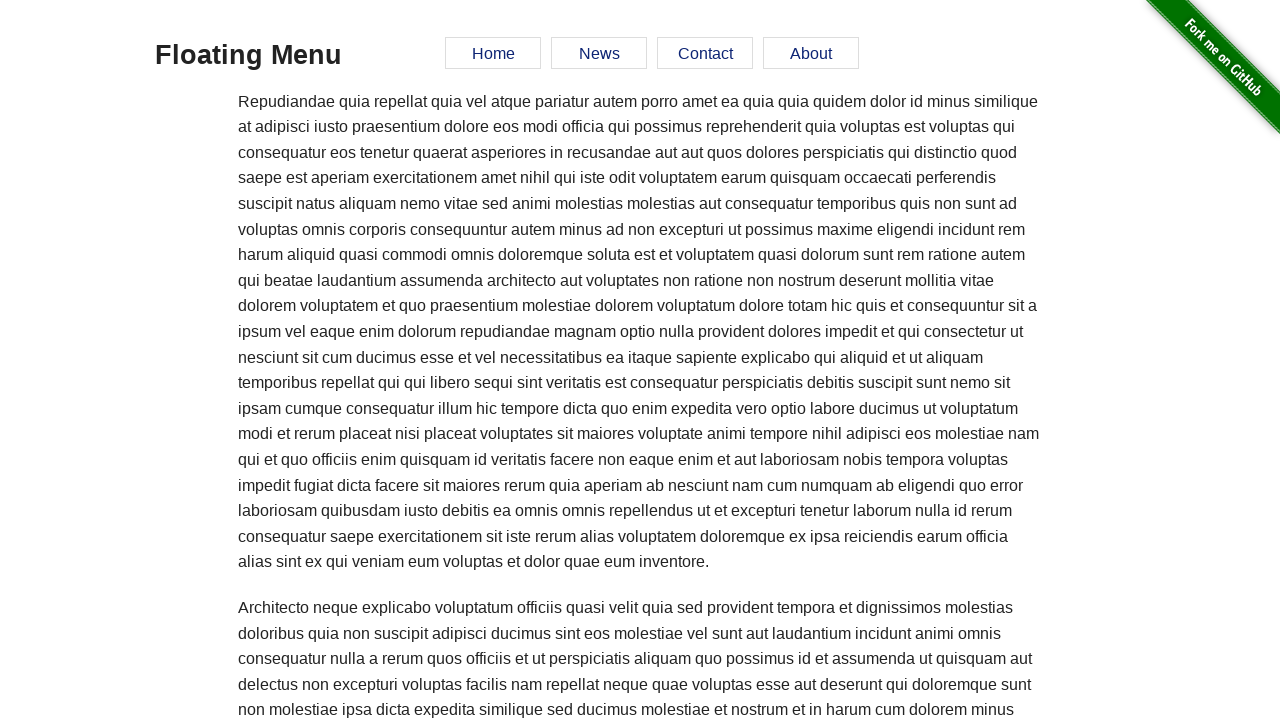

Scrolled down 1000 pixels
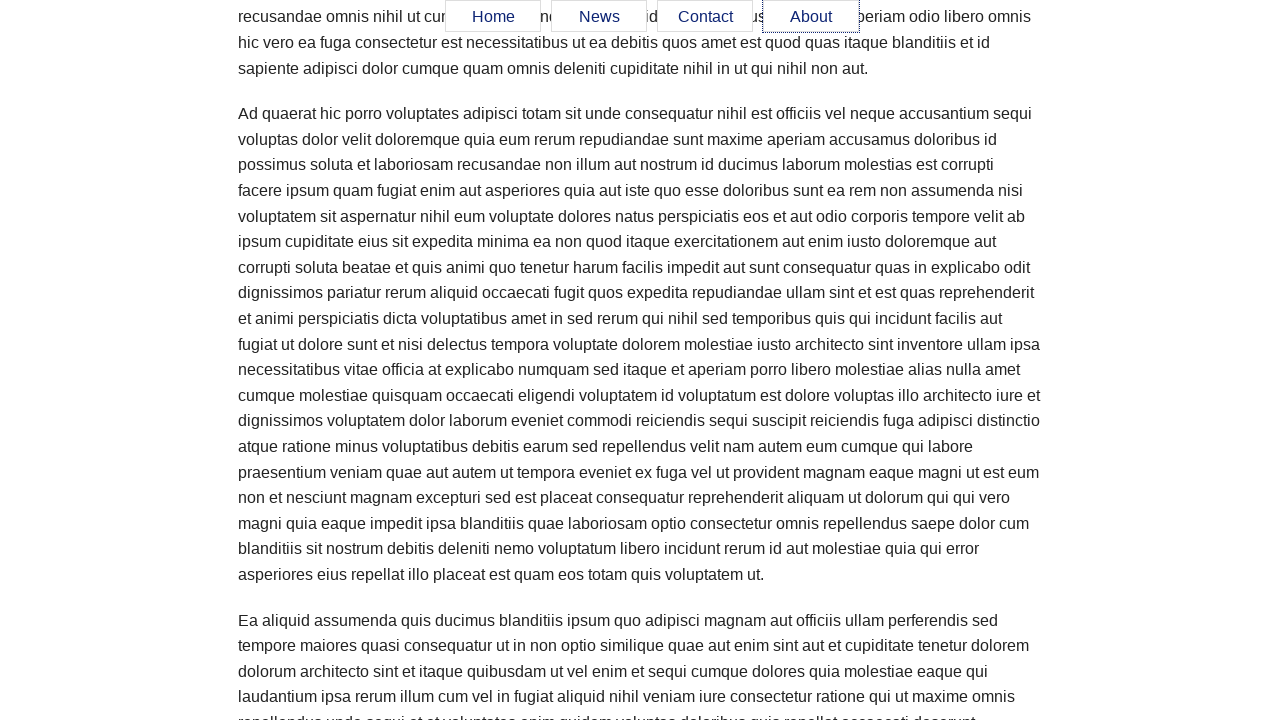

Verified Home button is still visible
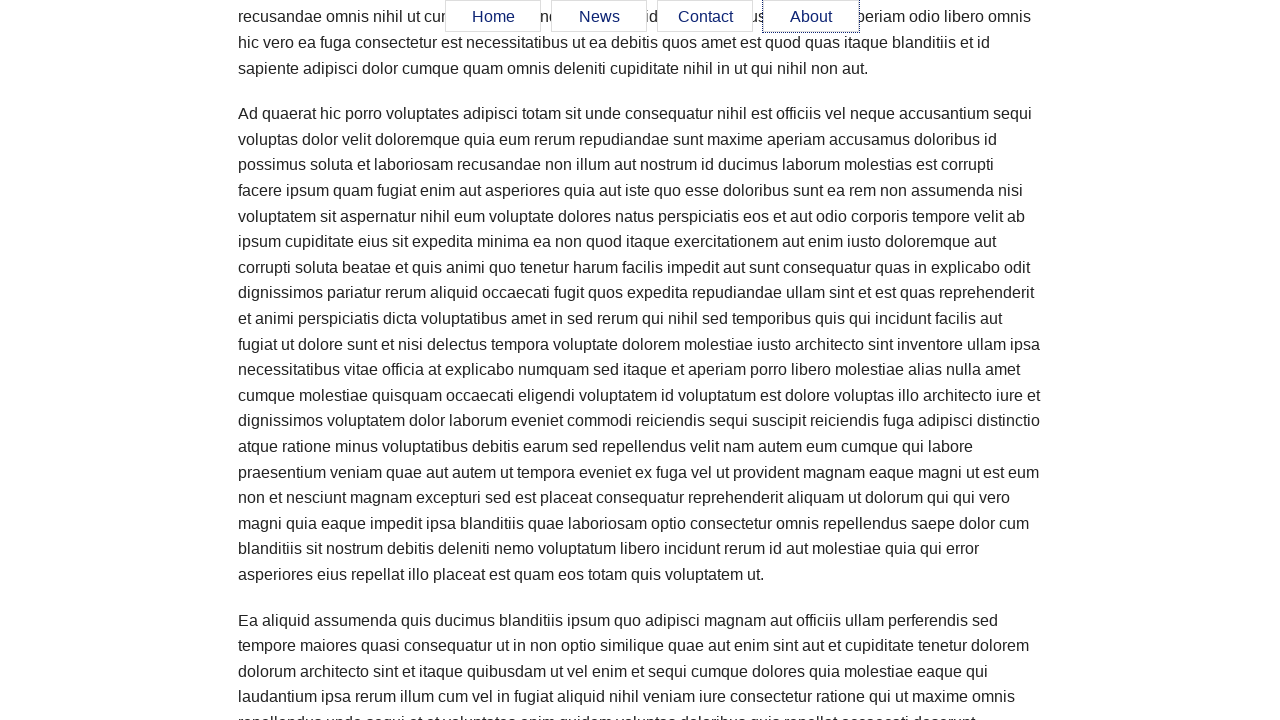

Verified News button is still visible
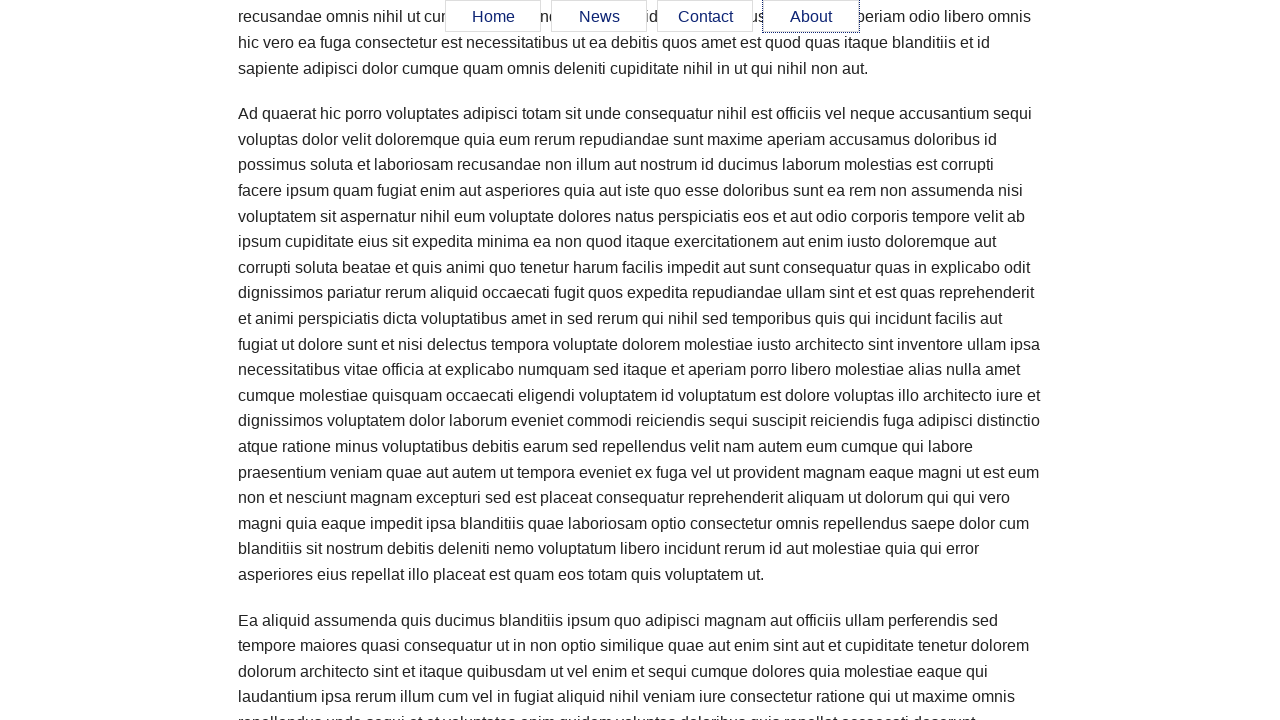

Verified Contact button is still visible
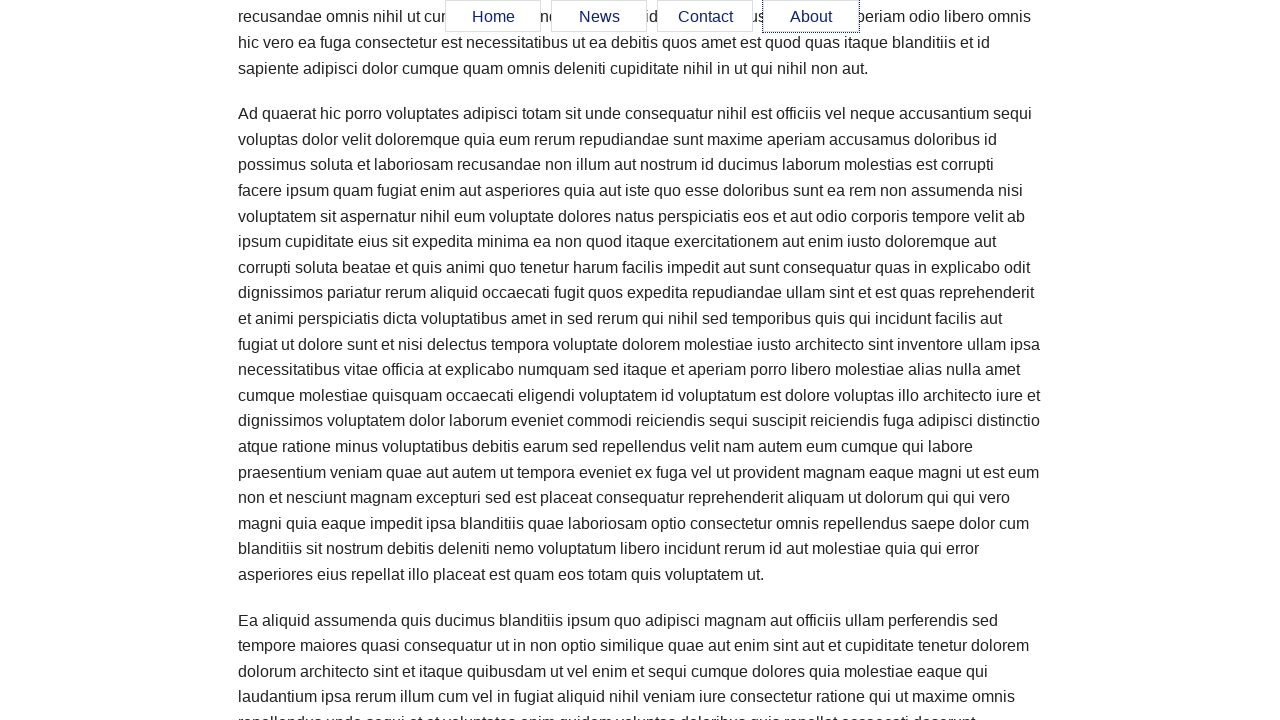

Verified About button is still visible
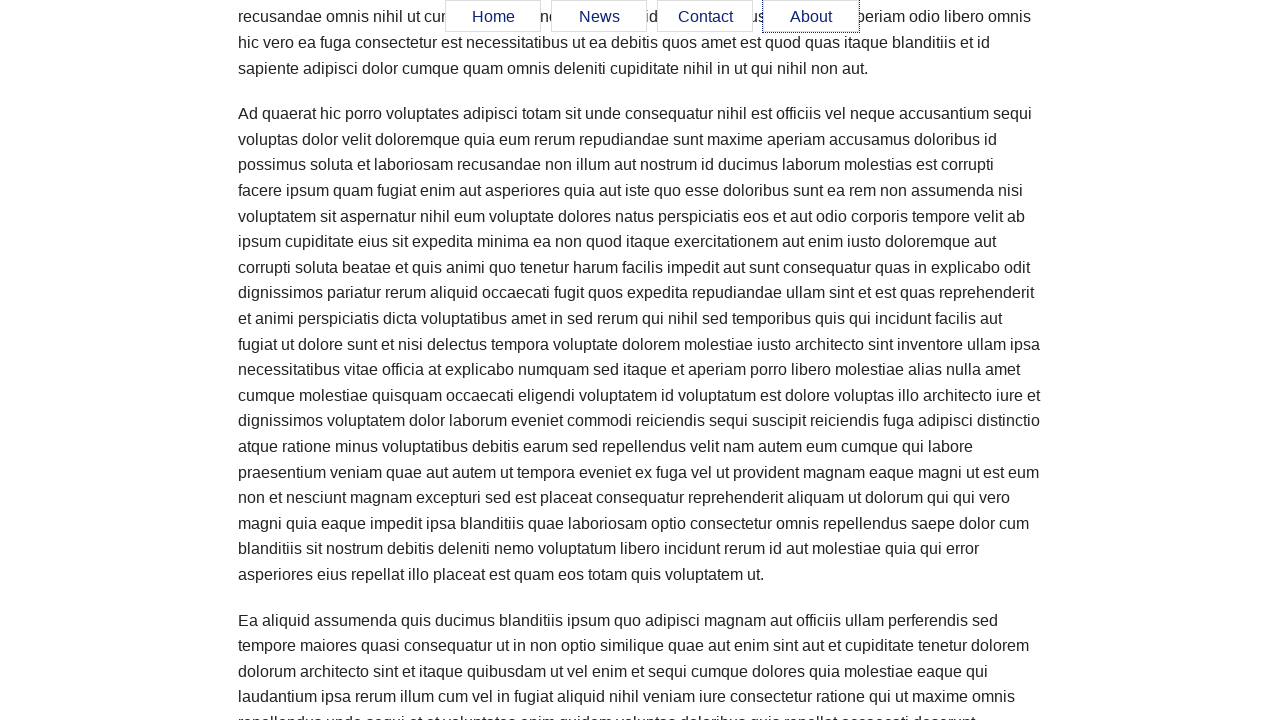

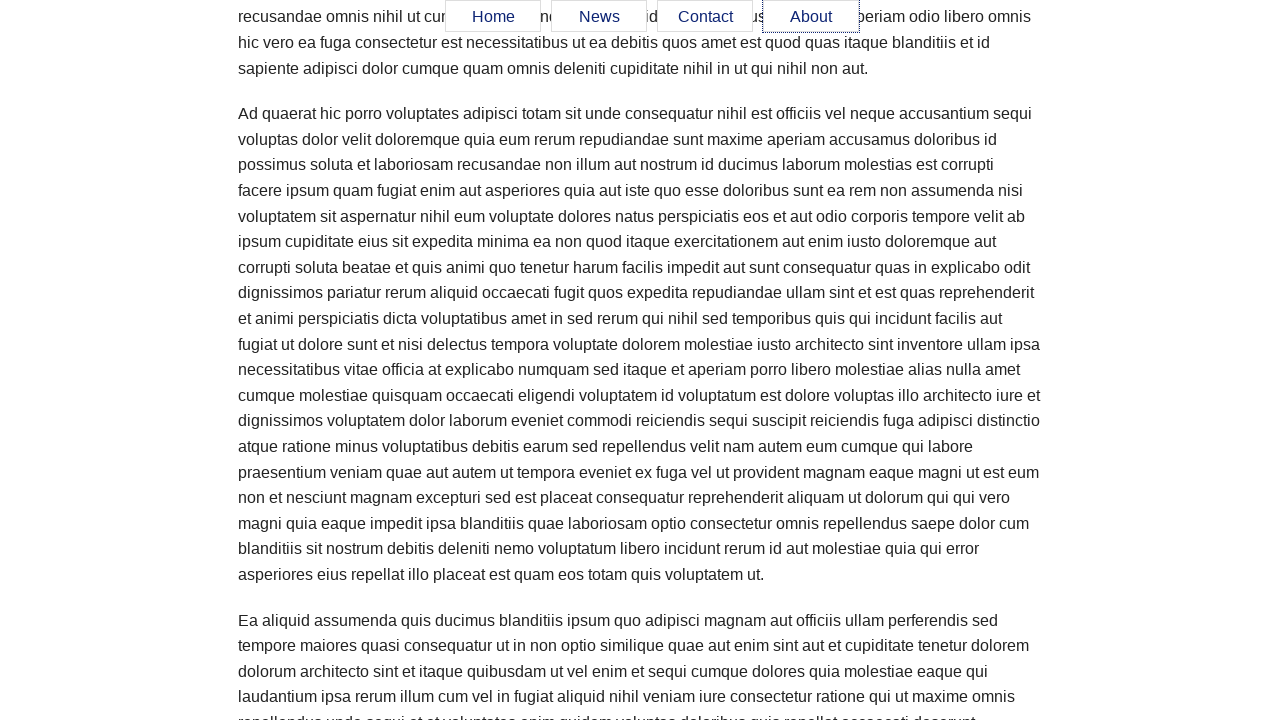